Tests a loading images page by waiting for an image element to load and verifying its presence

Starting URL: https://bonigarcia.dev/selenium-webdriver-java/loading-images.html

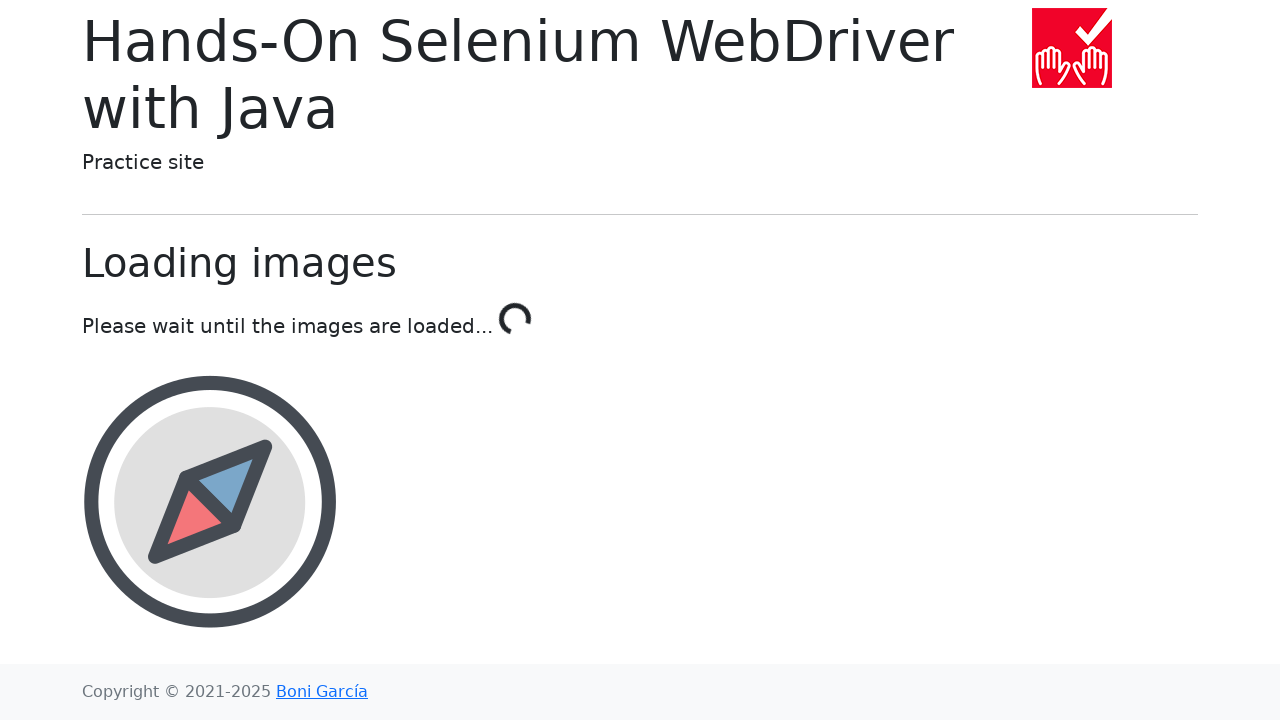

Waited for award image element to become visible
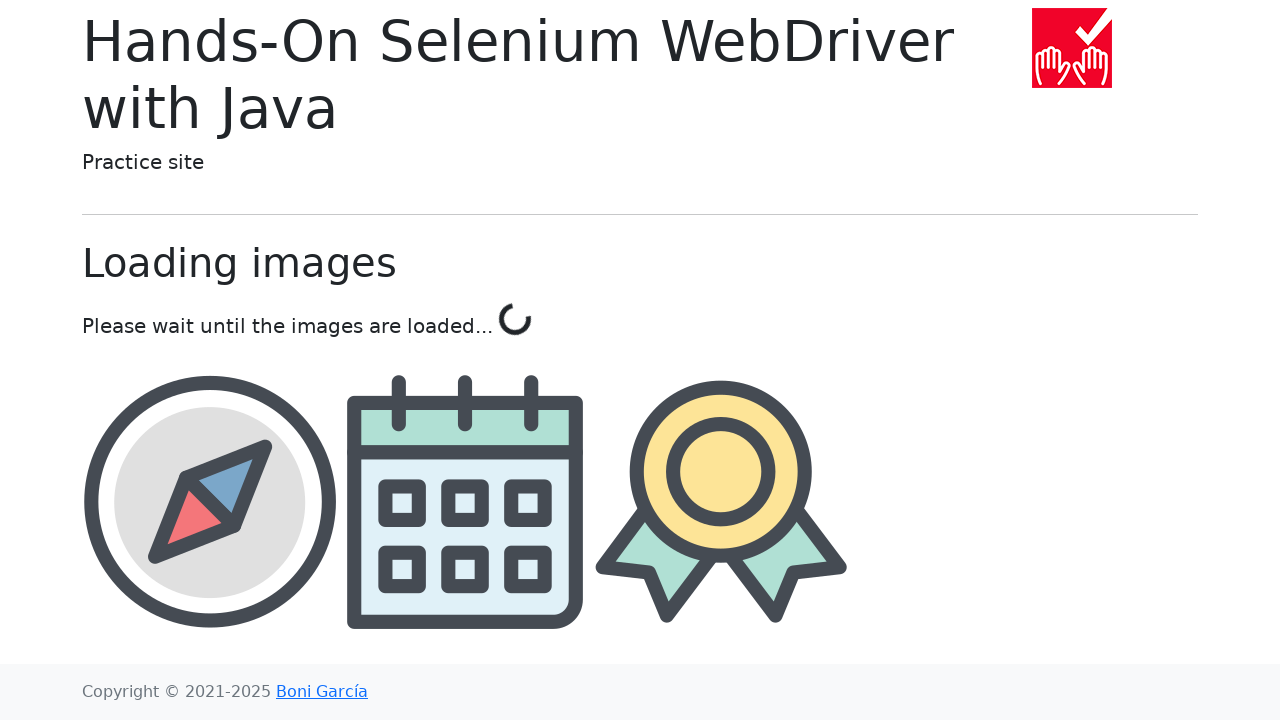

Located award image element on the page
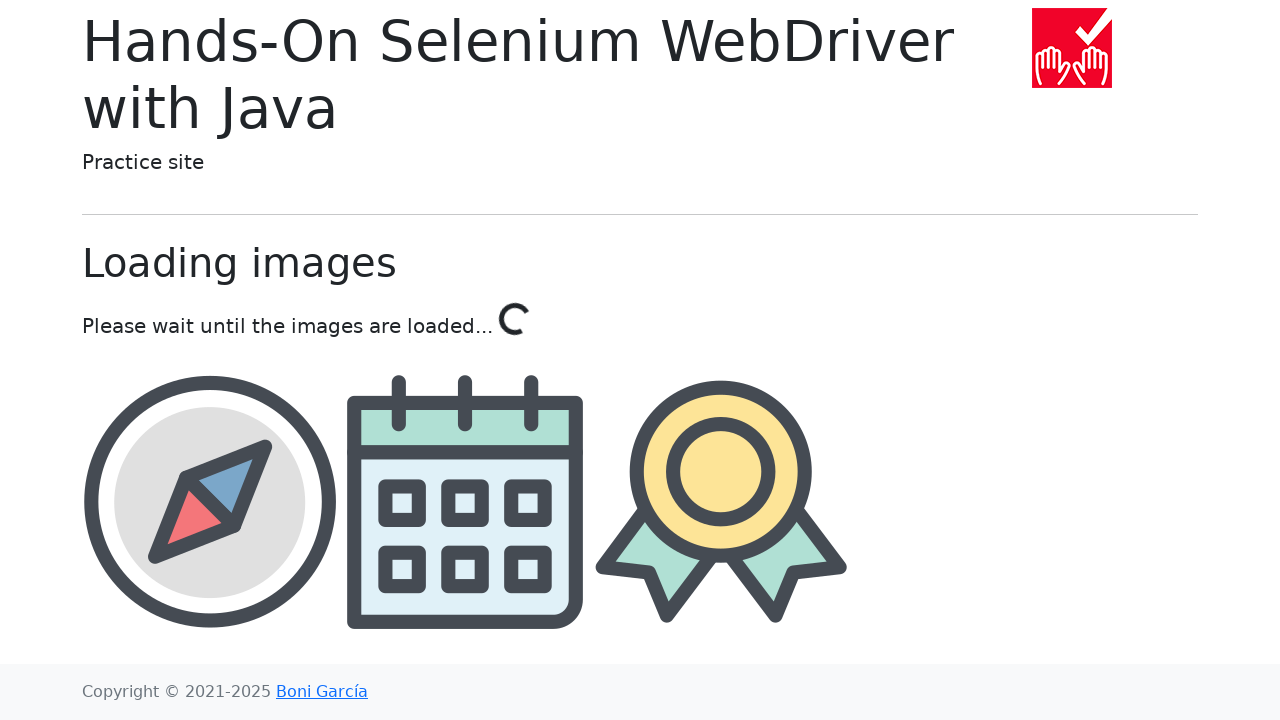

Verified award image element is attached to the DOM
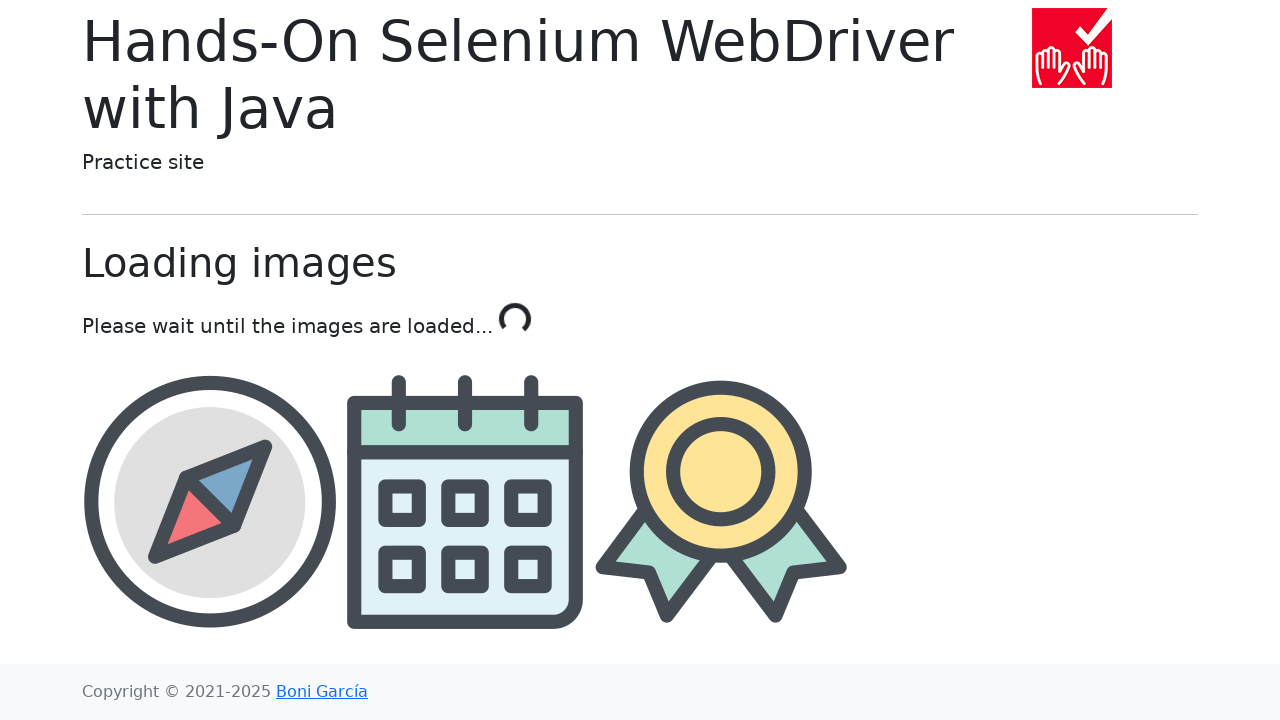

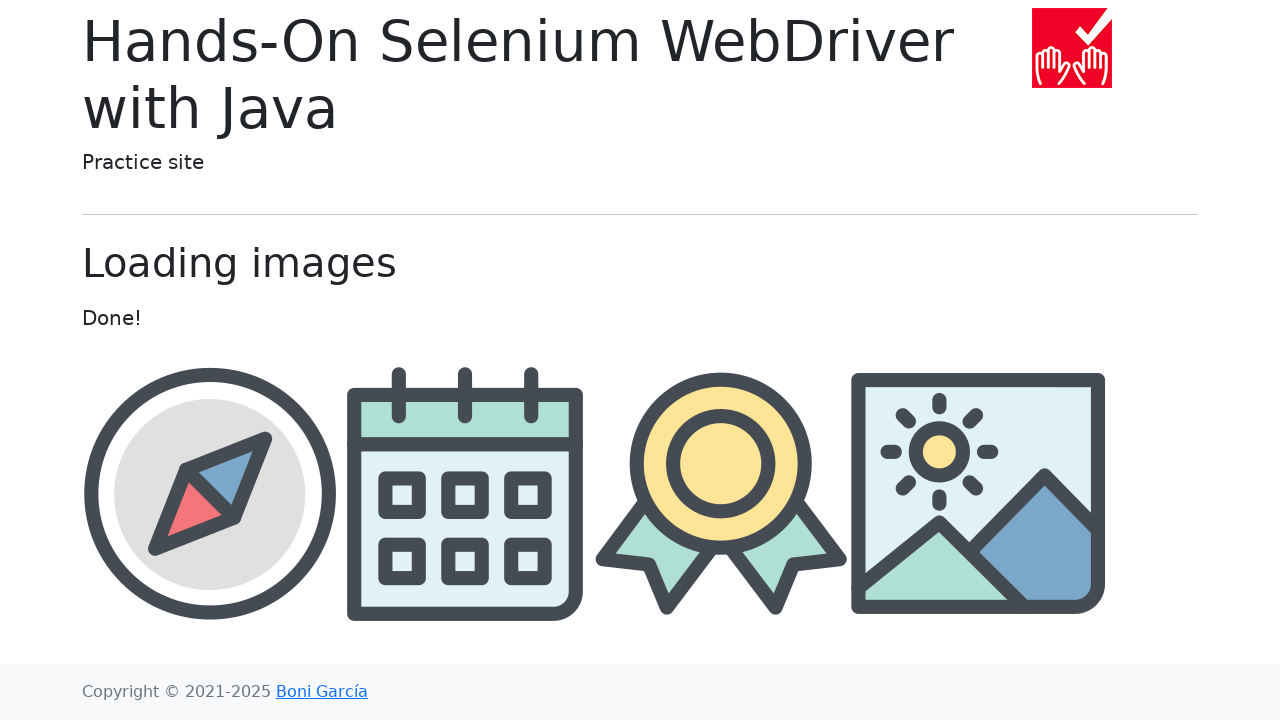